Navigates to Axis Bank website homepage and waits for the page to load. This is a basic browser launch and navigation test.

Starting URL: https://www.axisbank.com/

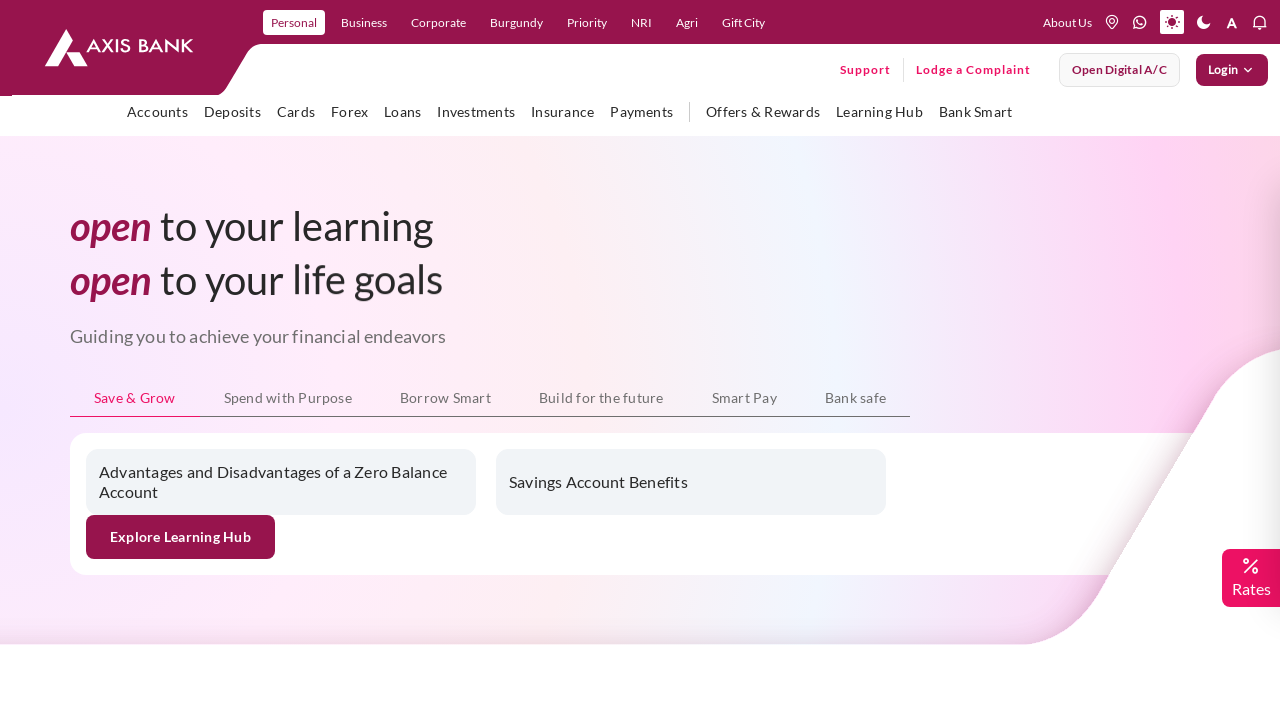

Axis Bank homepage loaded and network became idle
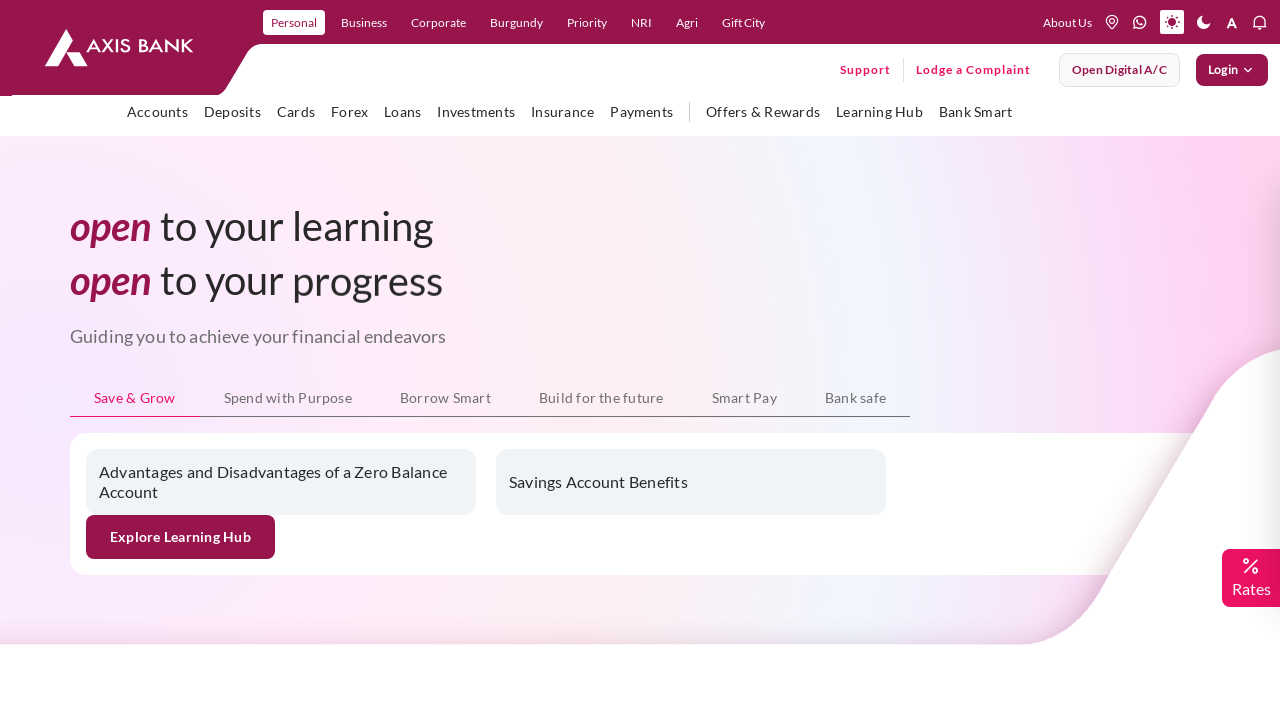

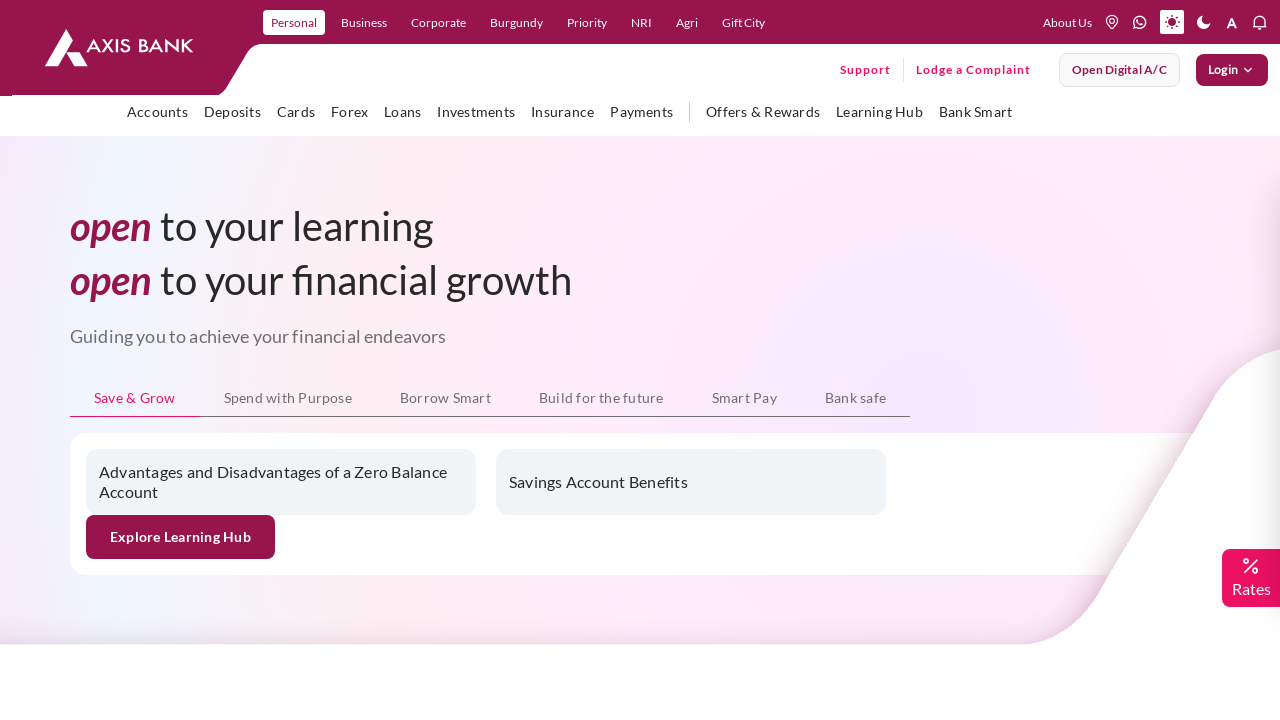